Tests single option selection in a dropdown using different selection methods including value, label, and index

Starting URL: https://letcode.in/dropdowns

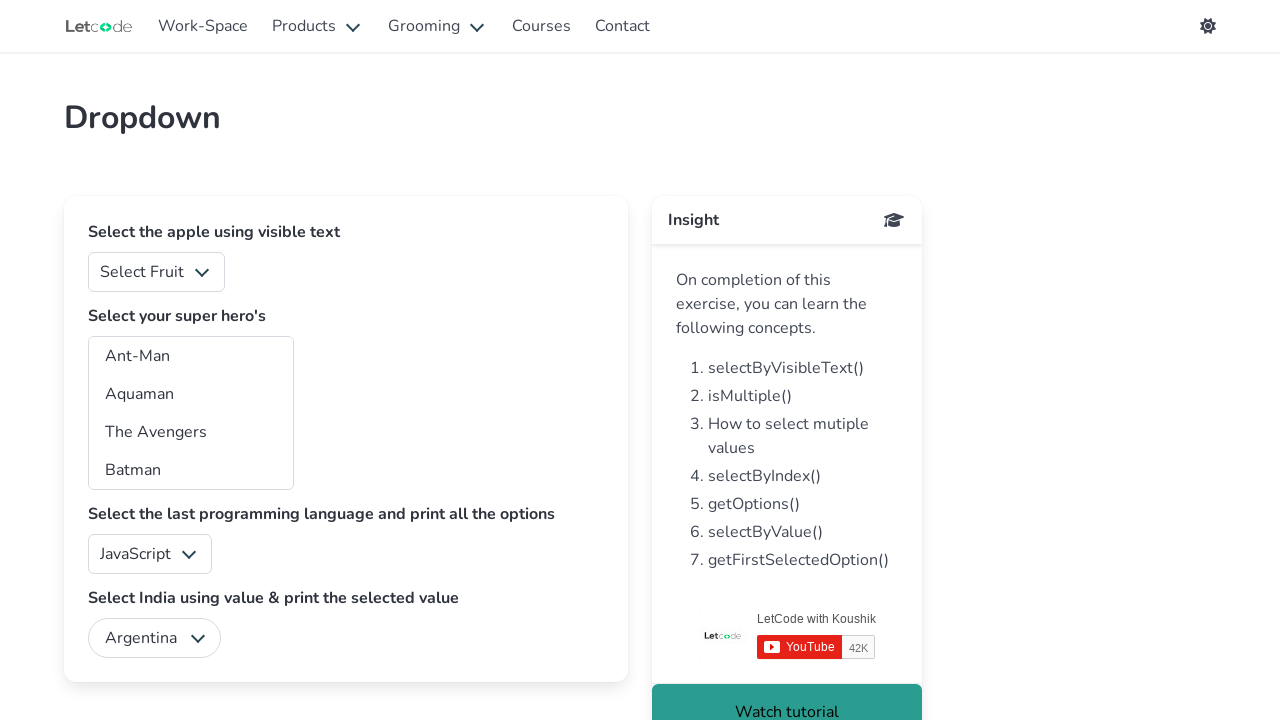

Selected Apple (value '0') from fruits dropdown on //select[@id='fruits']
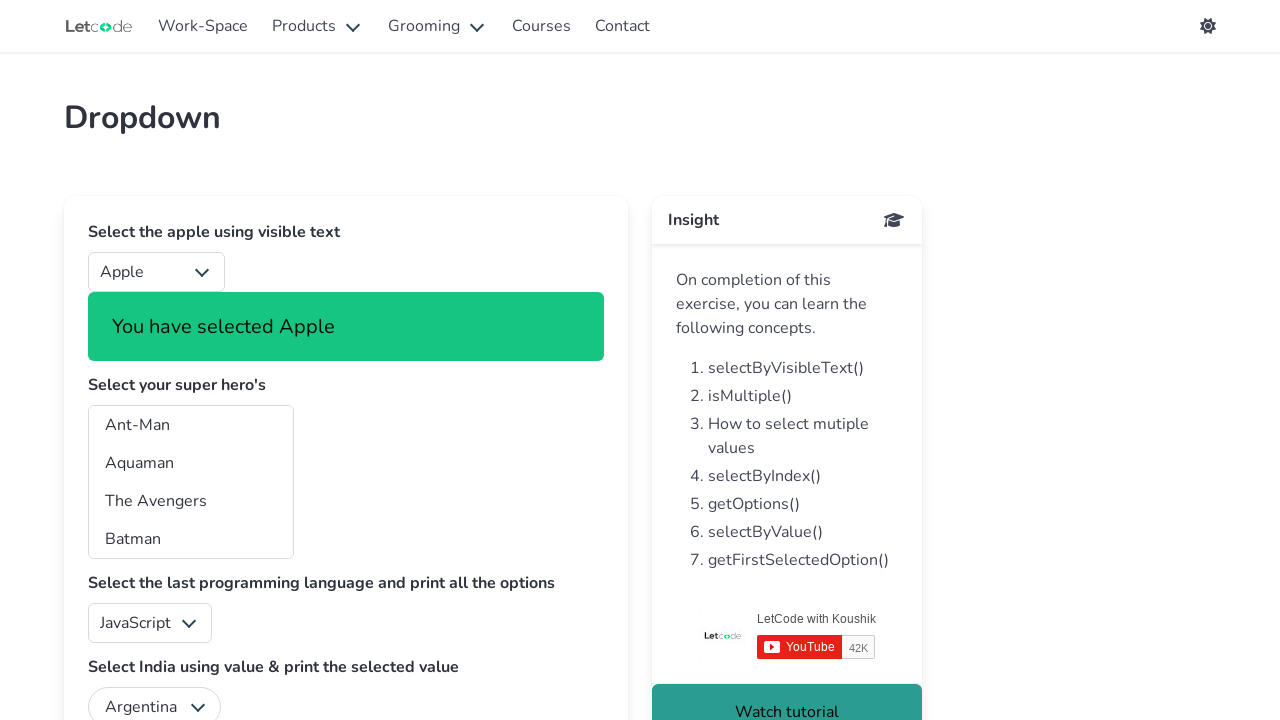

Selected Mango (value '1') from fruits dropdown on xpath=//select[@id='fruits']
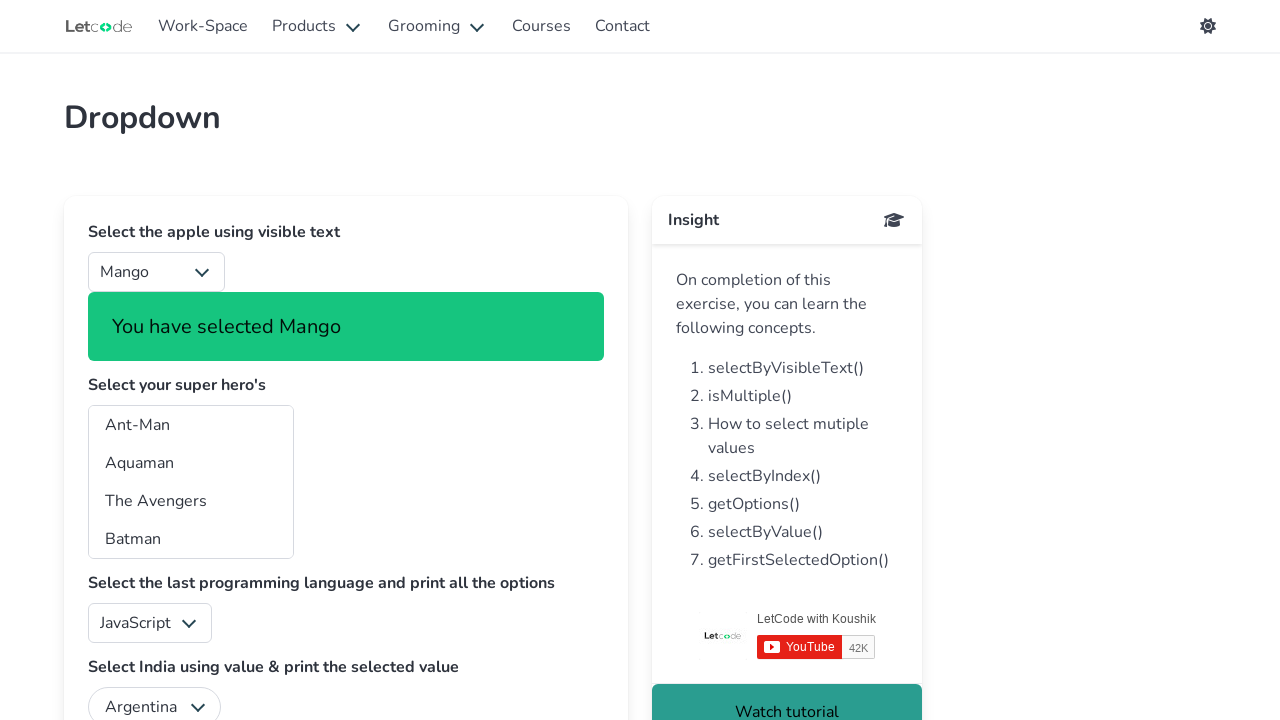

Selected Apple again (value '0') from fruits dropdown on xpath=//select[@id='fruits']
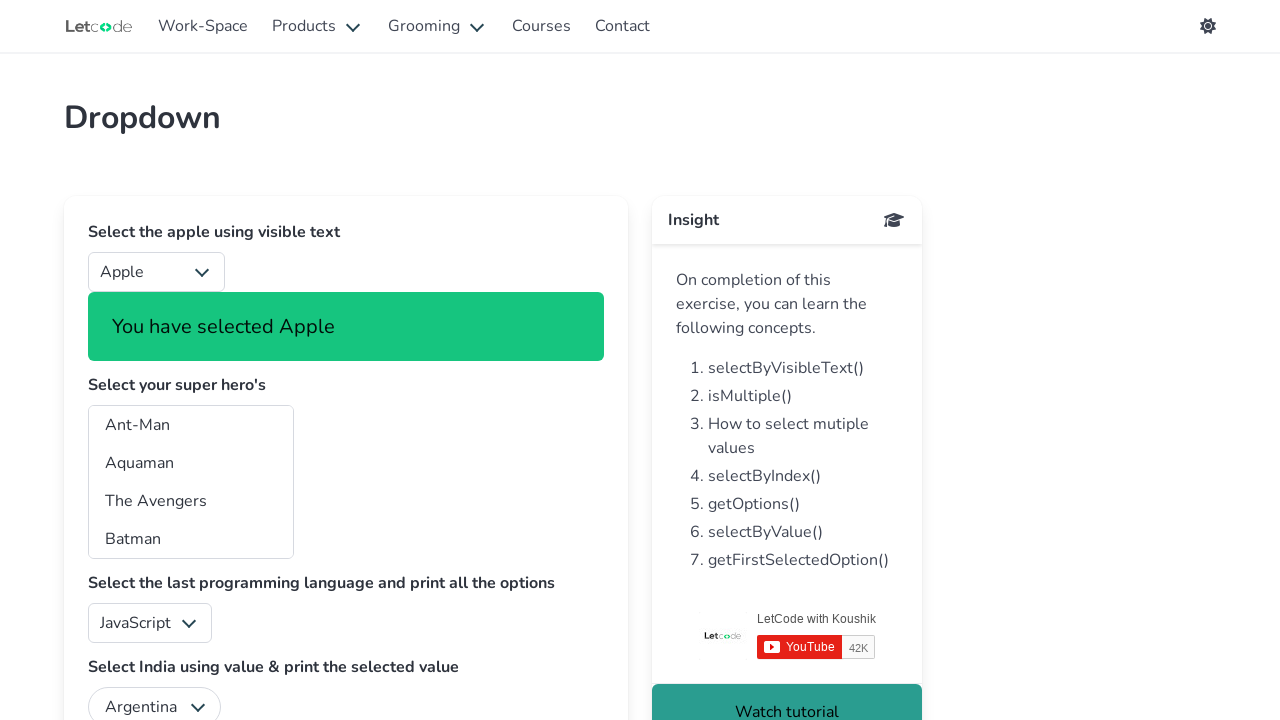

Selected Orange by label from fruits dropdown on xpath=//select[@id='fruits']
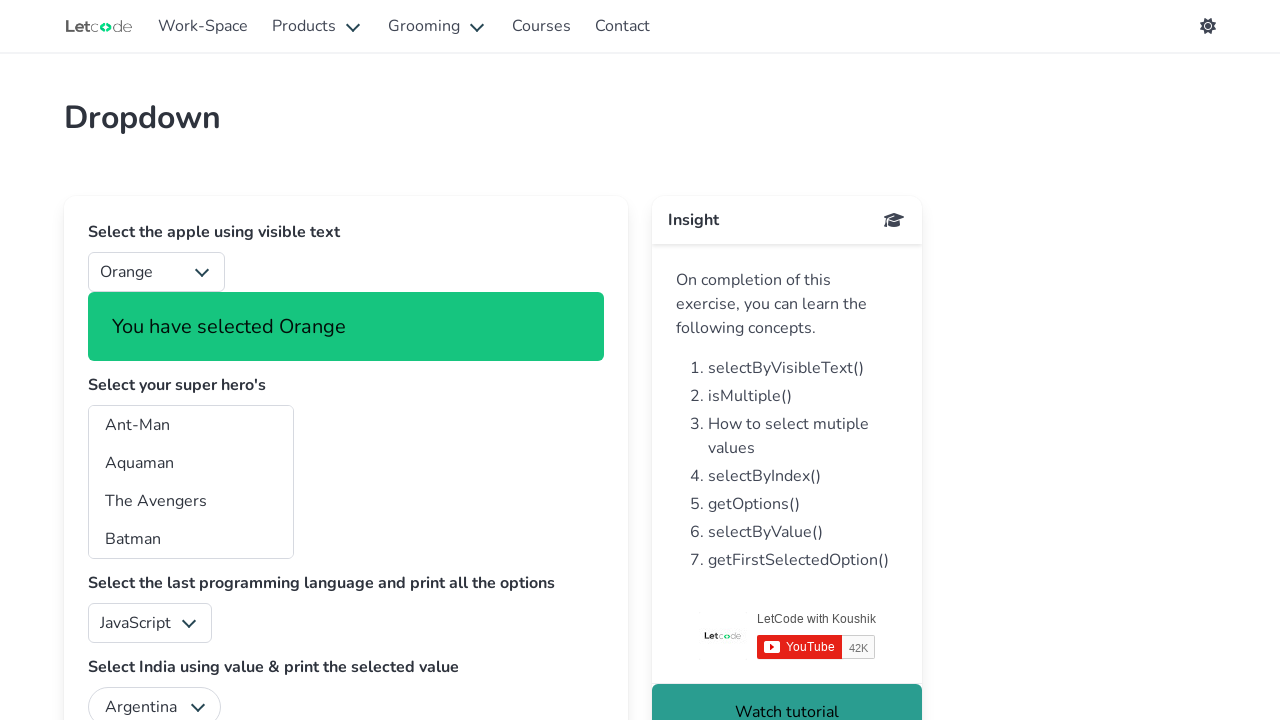

Selected option at index 4 from fruits dropdown on xpath=//select[@id='fruits']
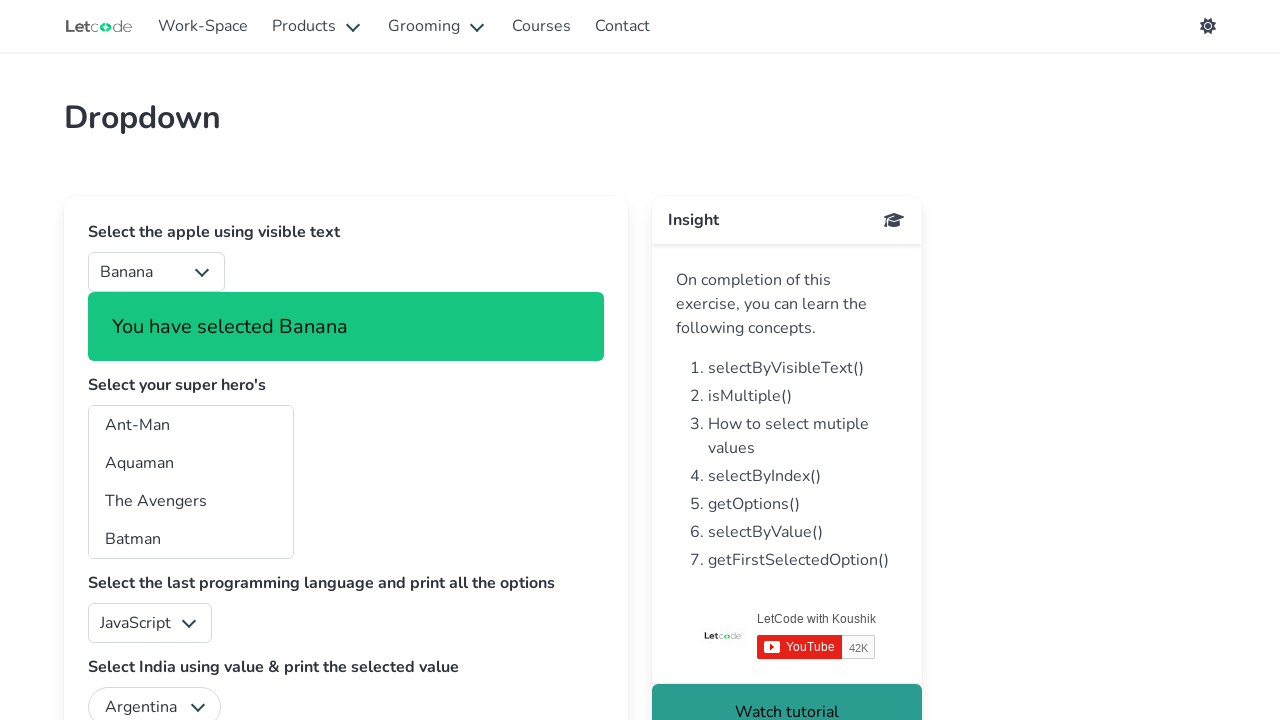

Selection result subtitle element loaded and verified
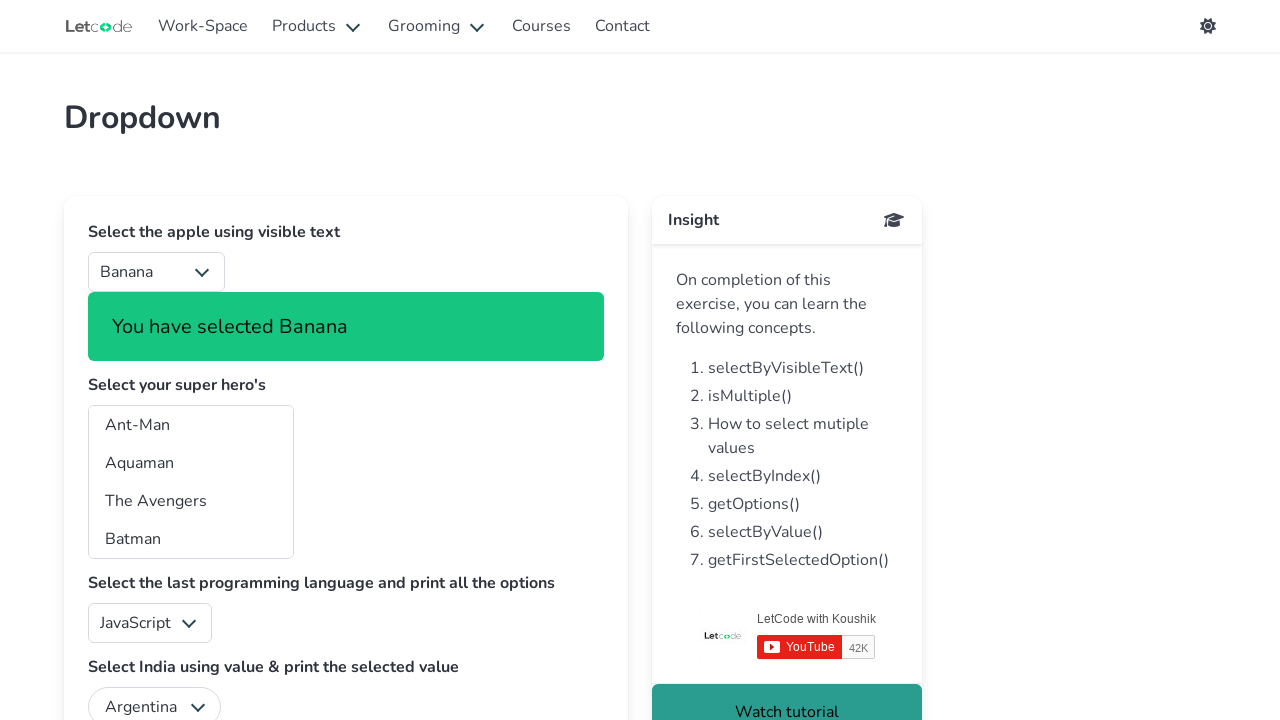

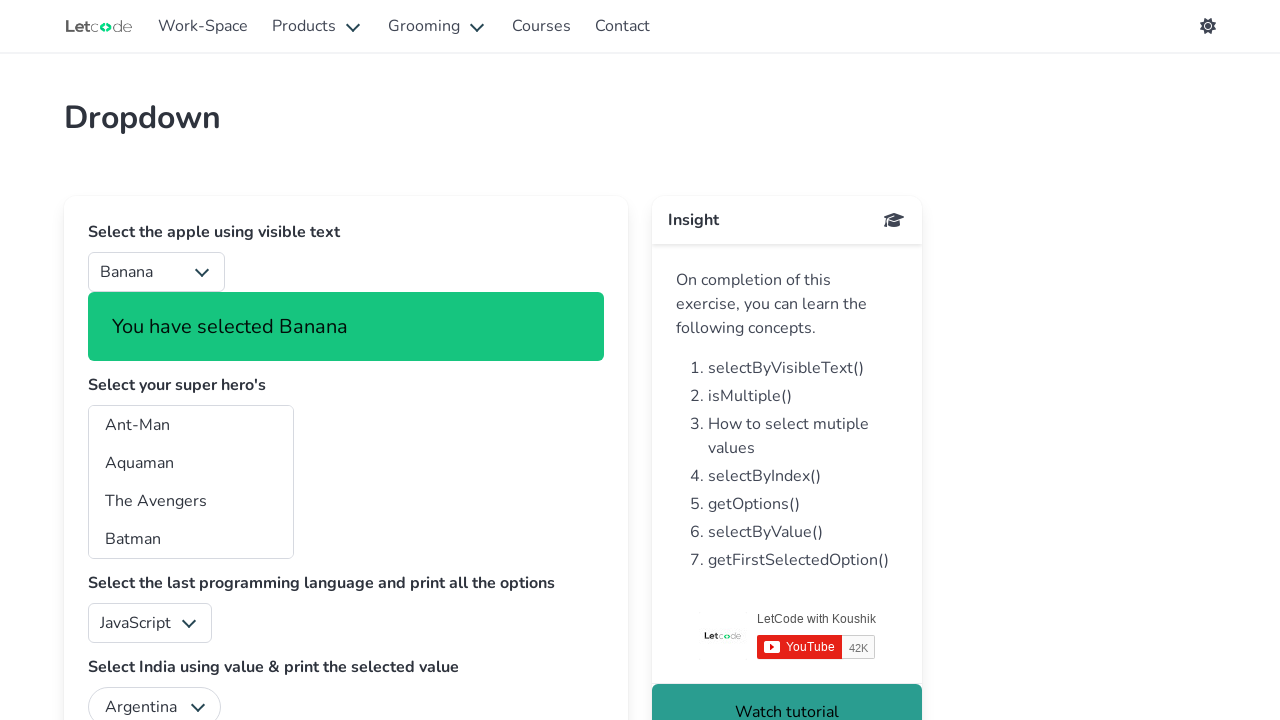